Tests a practice form by filling in name, email, password fields, checking a checkbox, selecting a radio button, and submitting the form to verify a success message appears.

Starting URL: https://rahulshettyacademy.com/angularpractice/

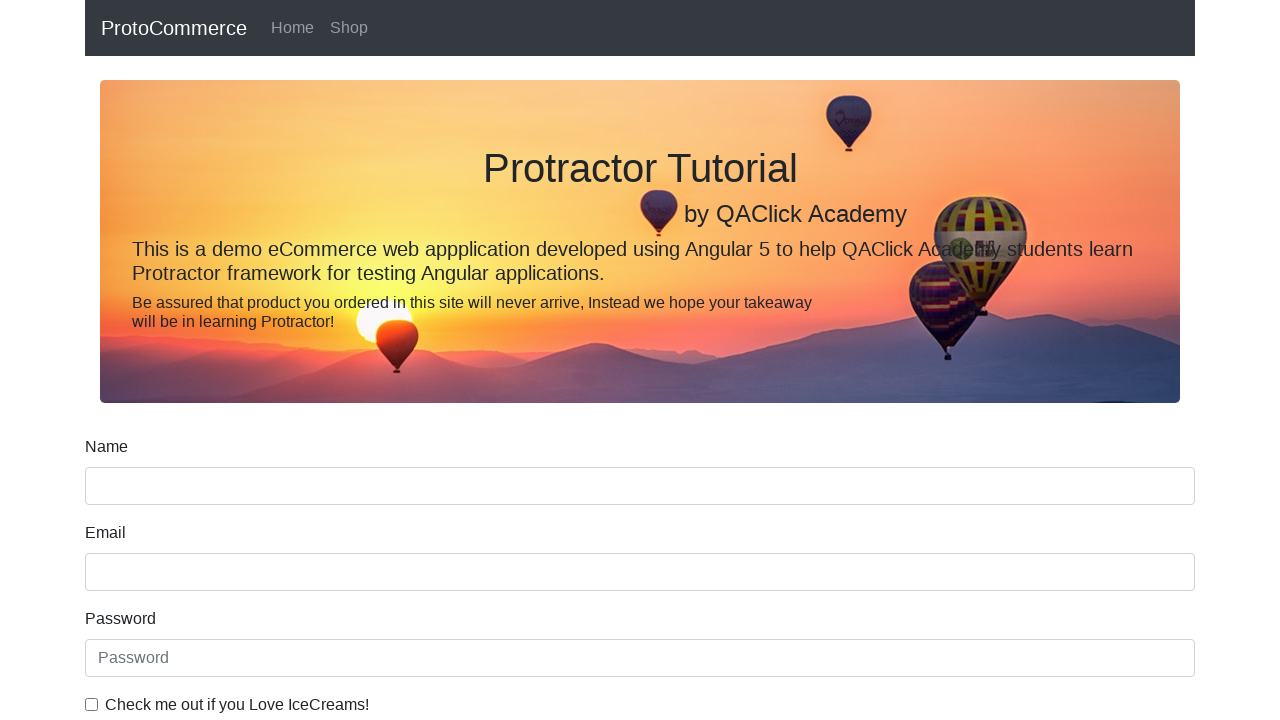

Filled name field with 'rahul' on input[name='name']
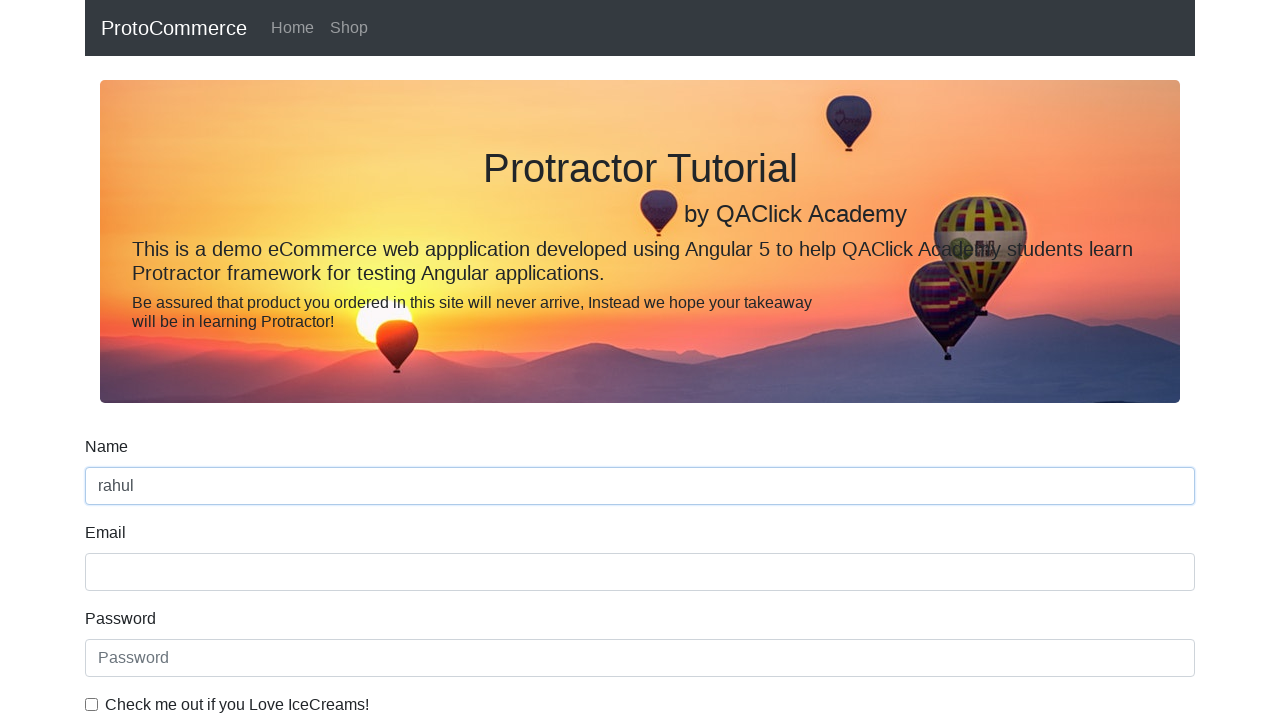

Filled email field with 'hello@gmail.com' on input[name='email']
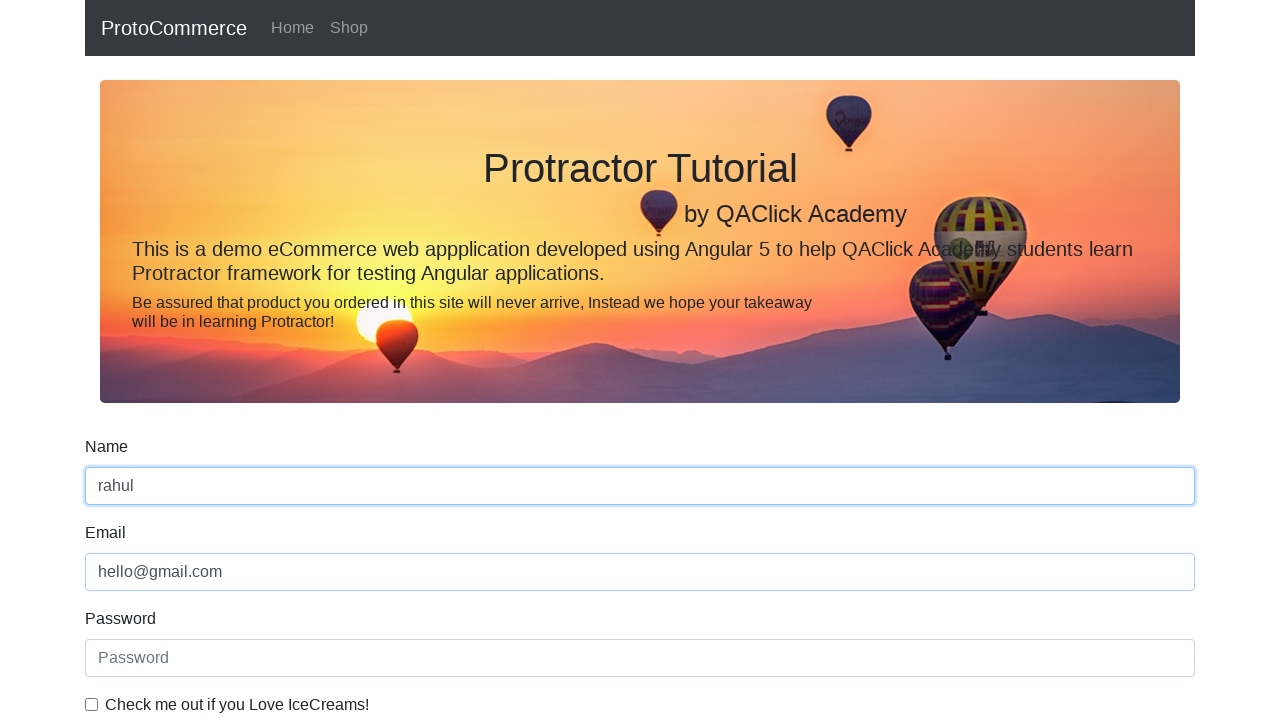

Filled password field with '123456' on #exampleInputPassword1
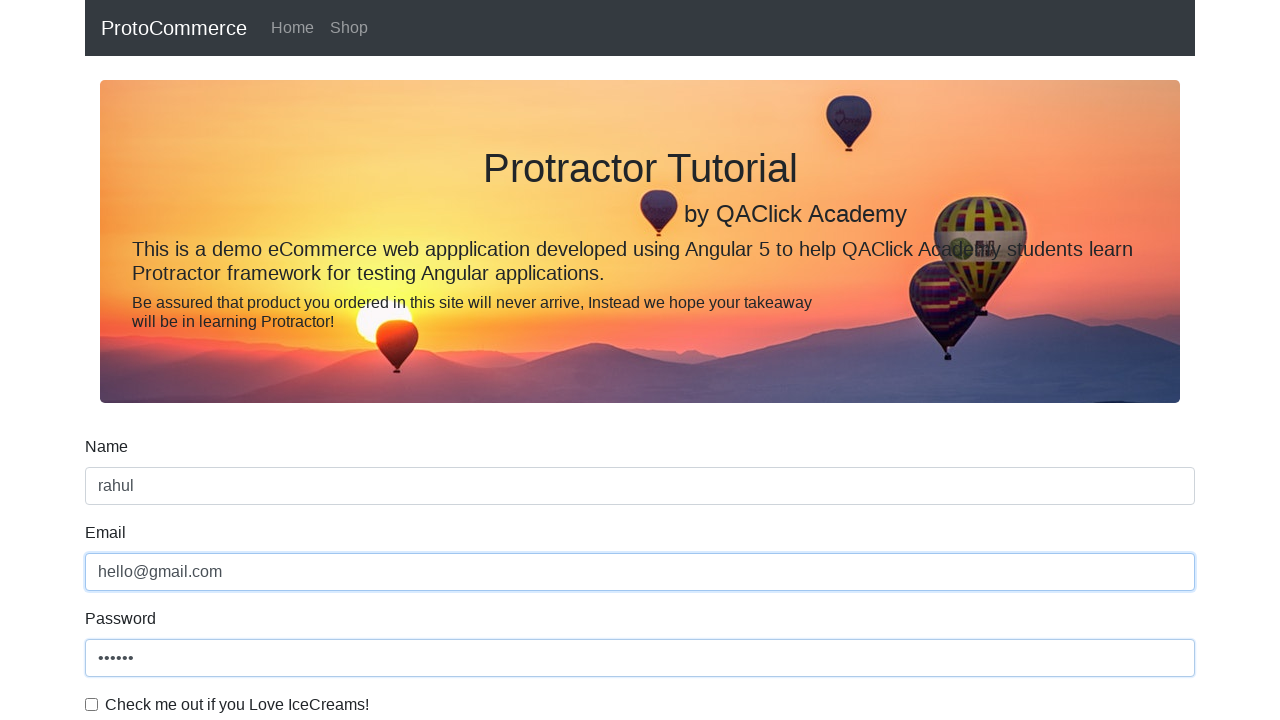

Checked the checkbox at (92, 704) on #exampleCheck1
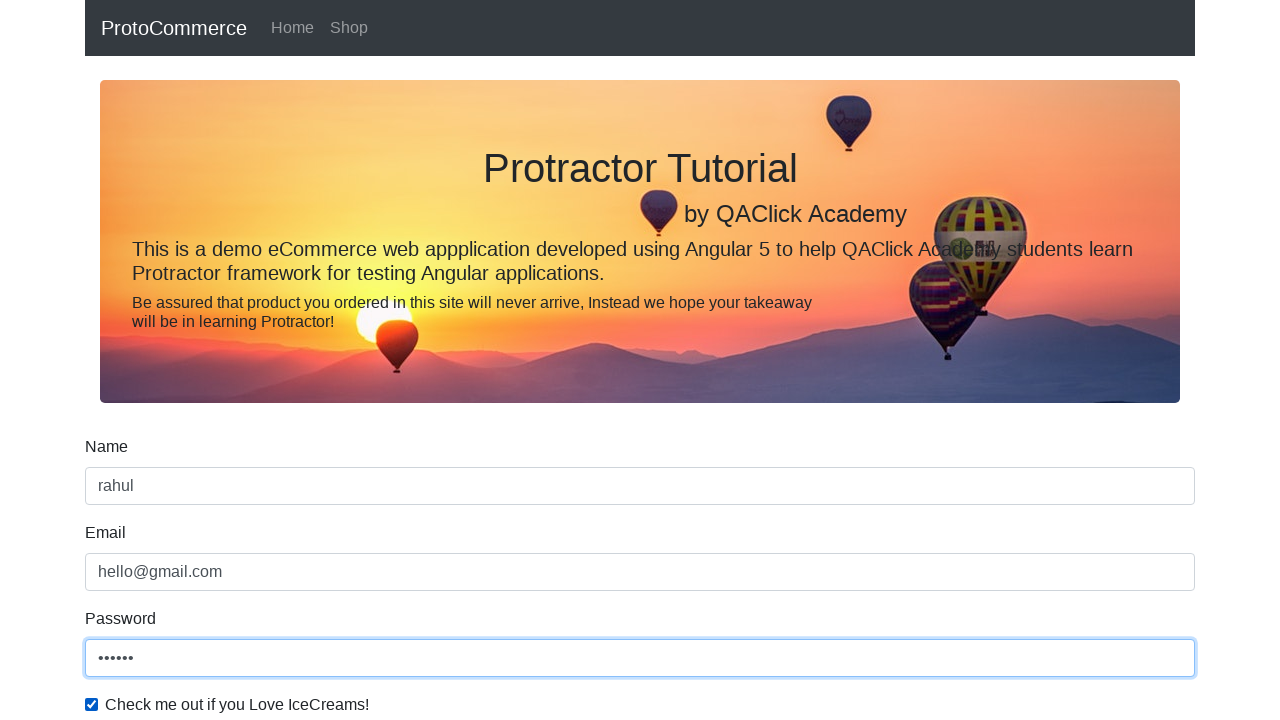

Selected the first radio button at (238, 360) on #inlineRadio1
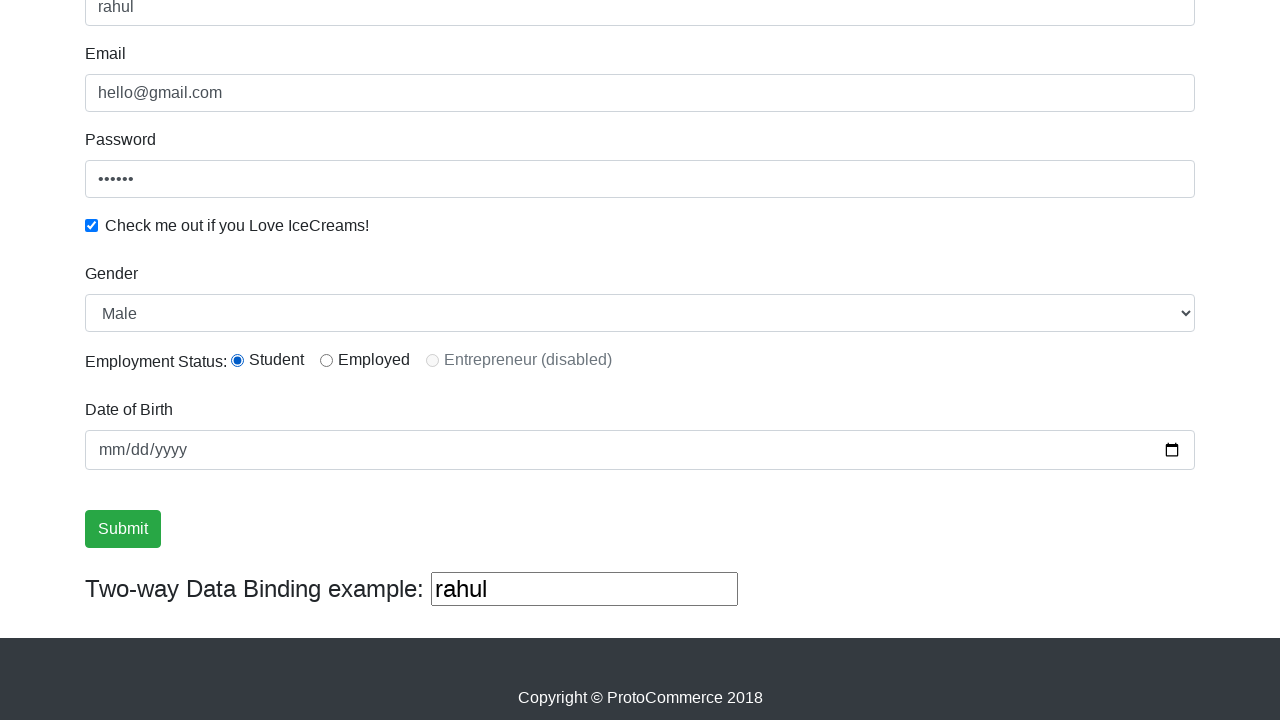

Clicked submit button to submit the form at (123, 529) on input[type='submit']
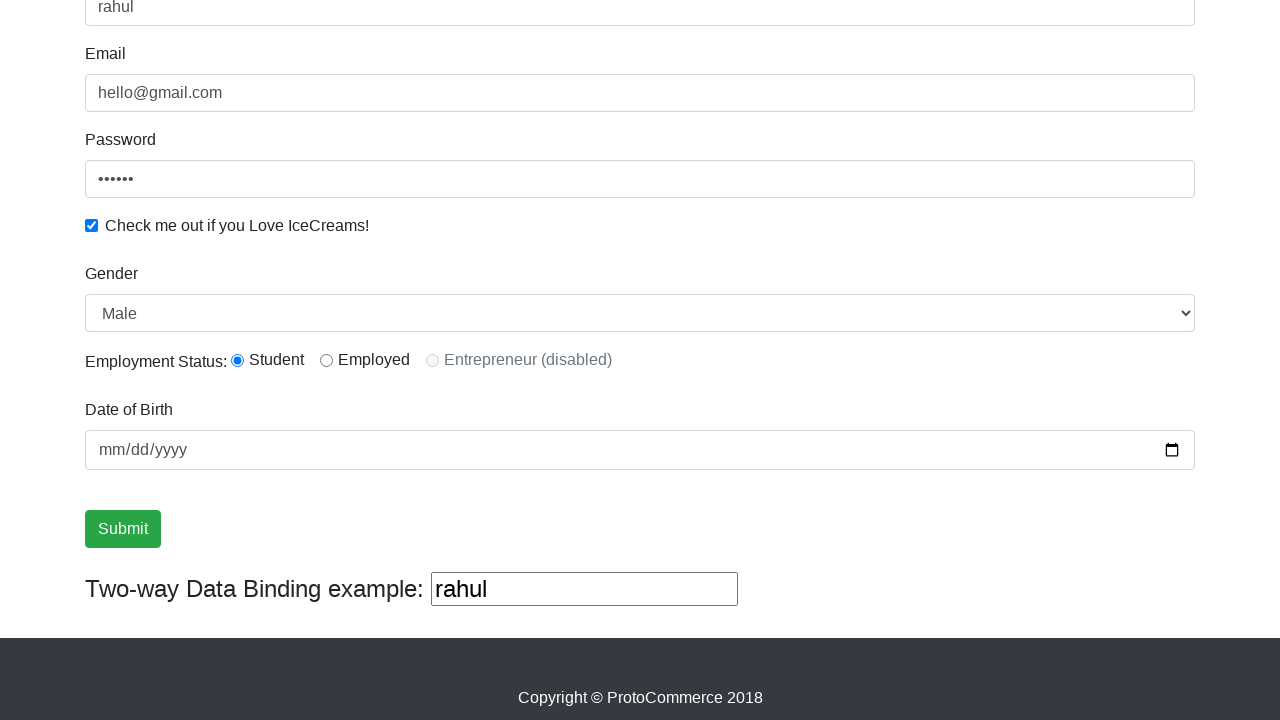

Success message appeared
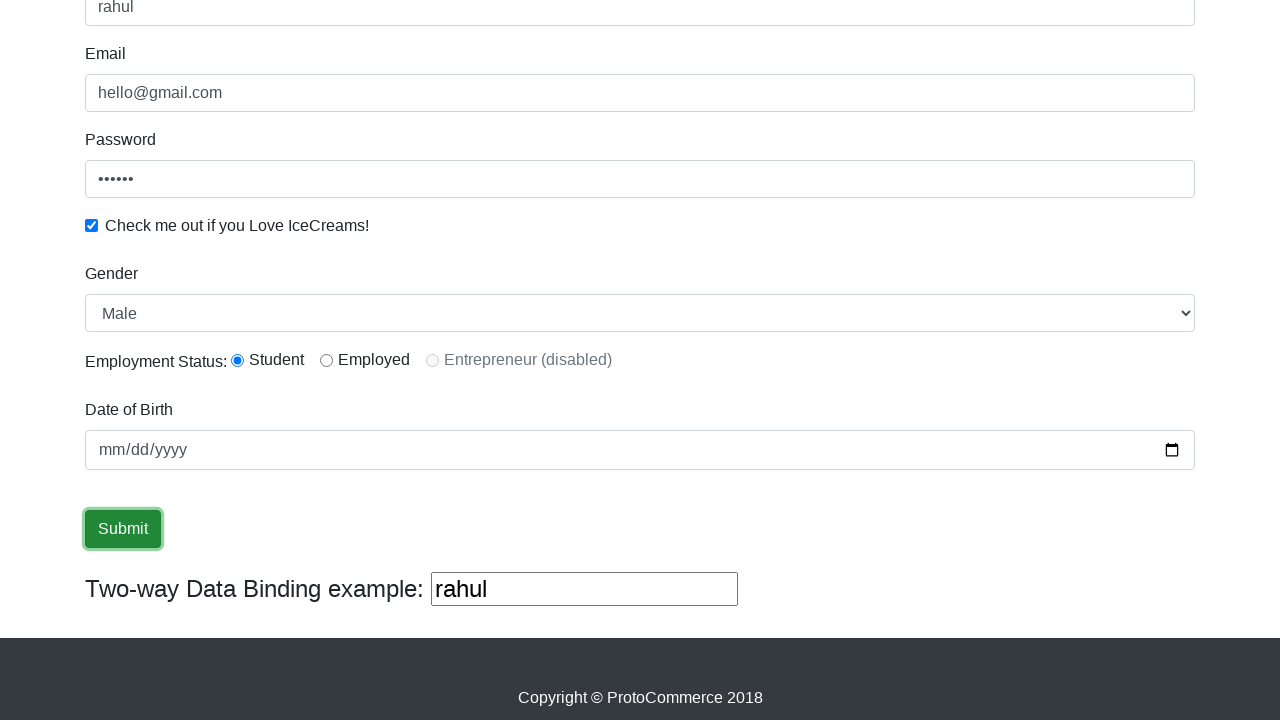

Retrieved success message text
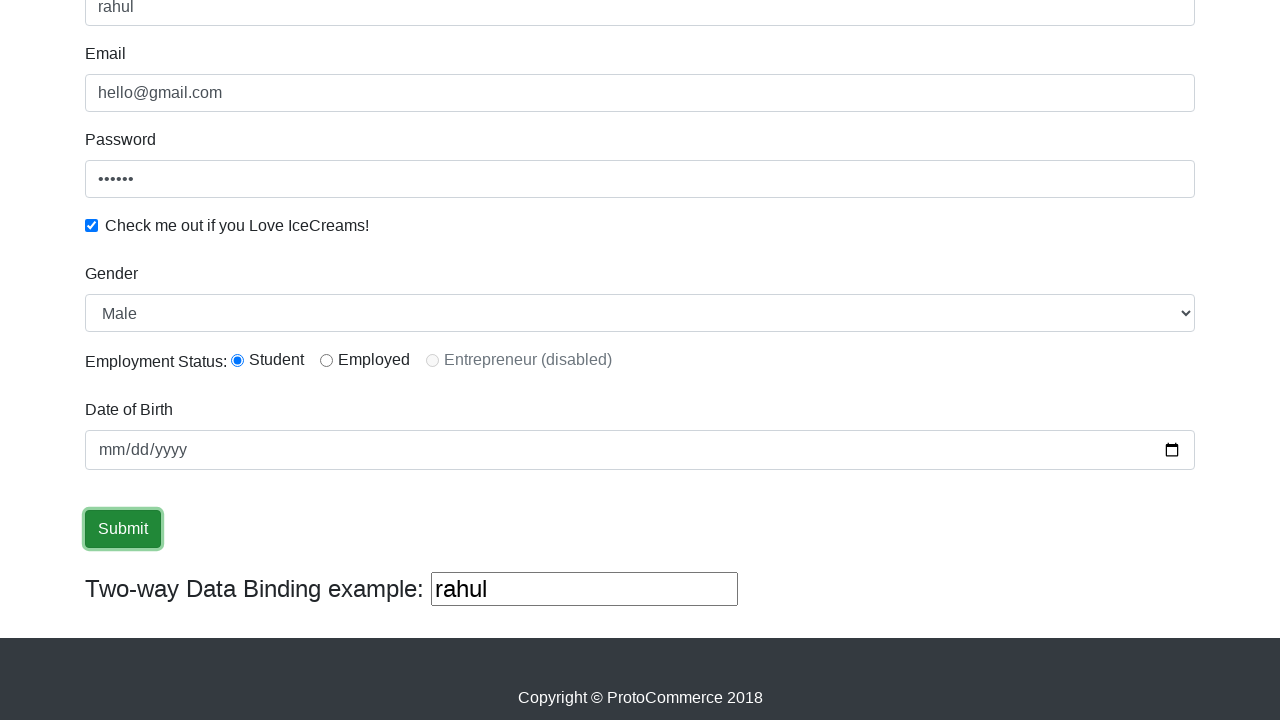

Verified success message contains 'success'
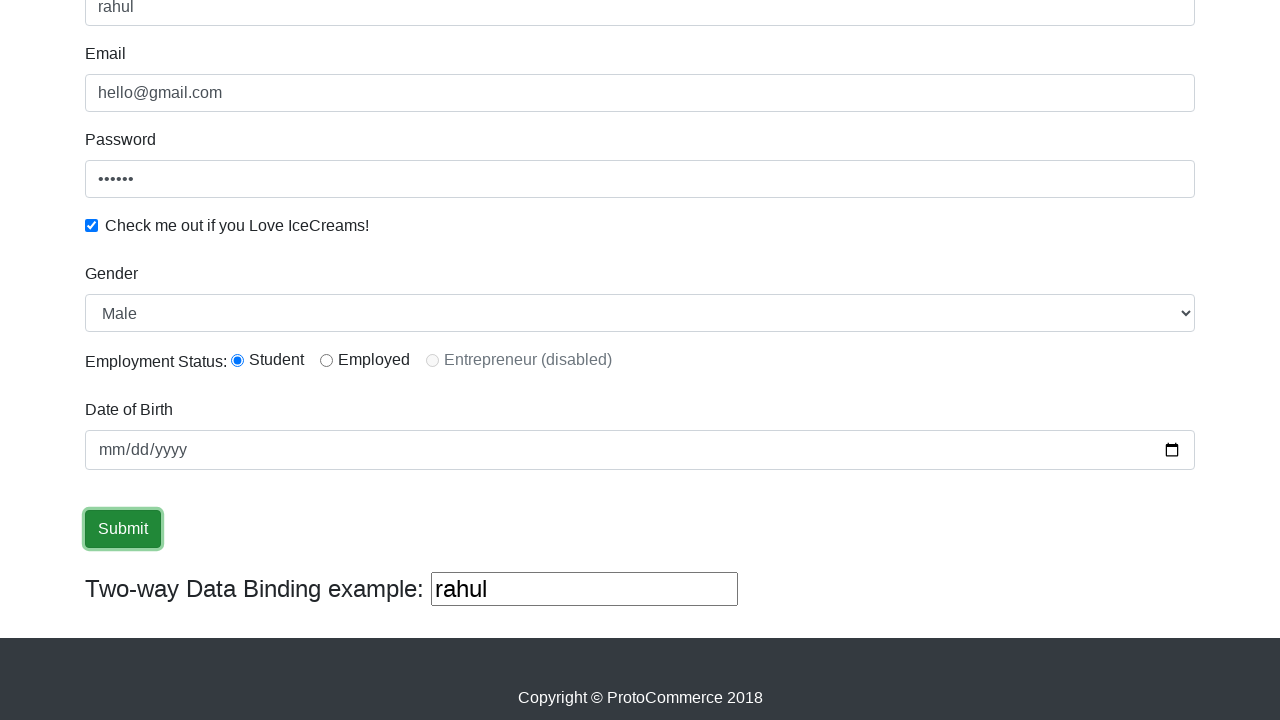

Filled third text input field with 'helloagain' on (//input[@type='text'])[3]
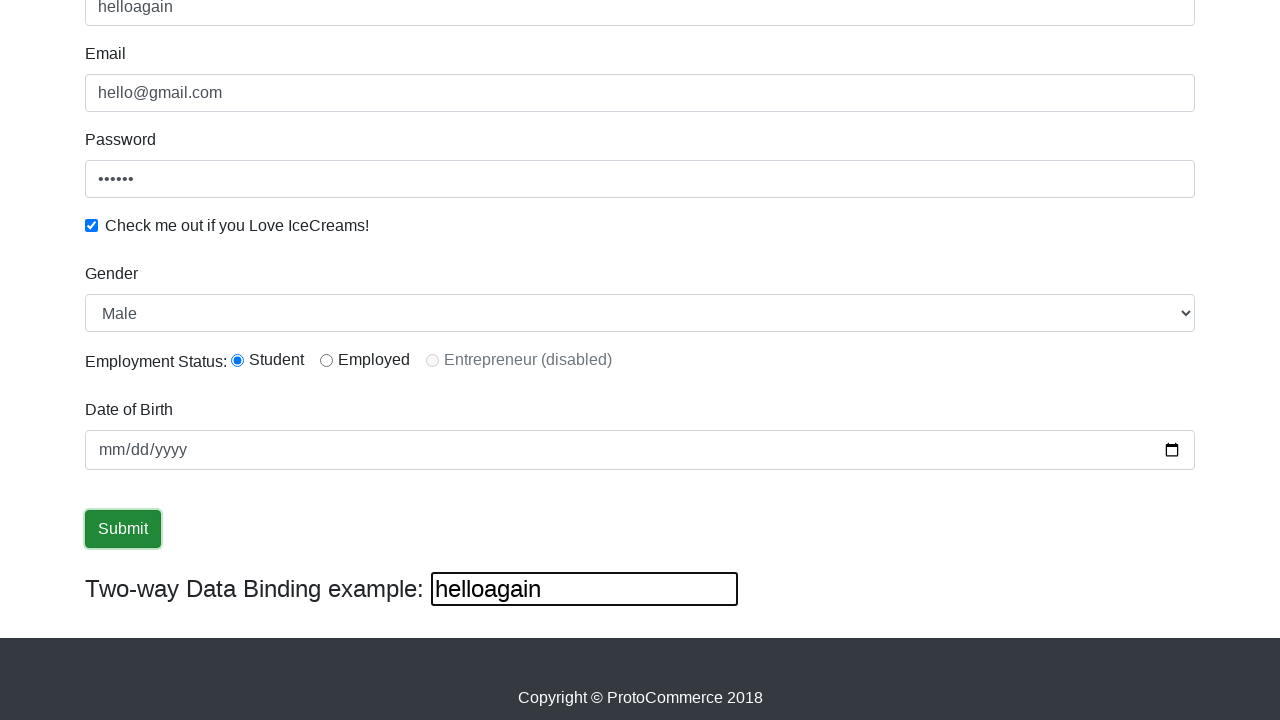

Cleared the third text input field on (//input[@type='text'])[3]
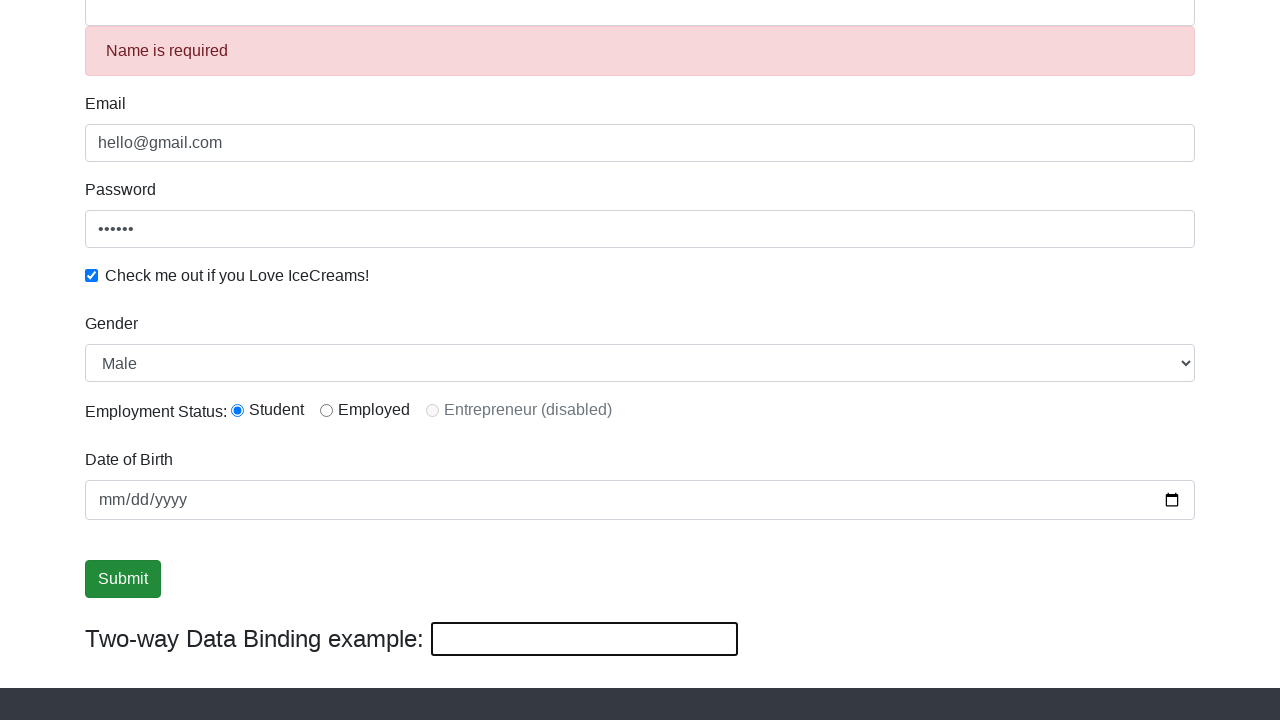

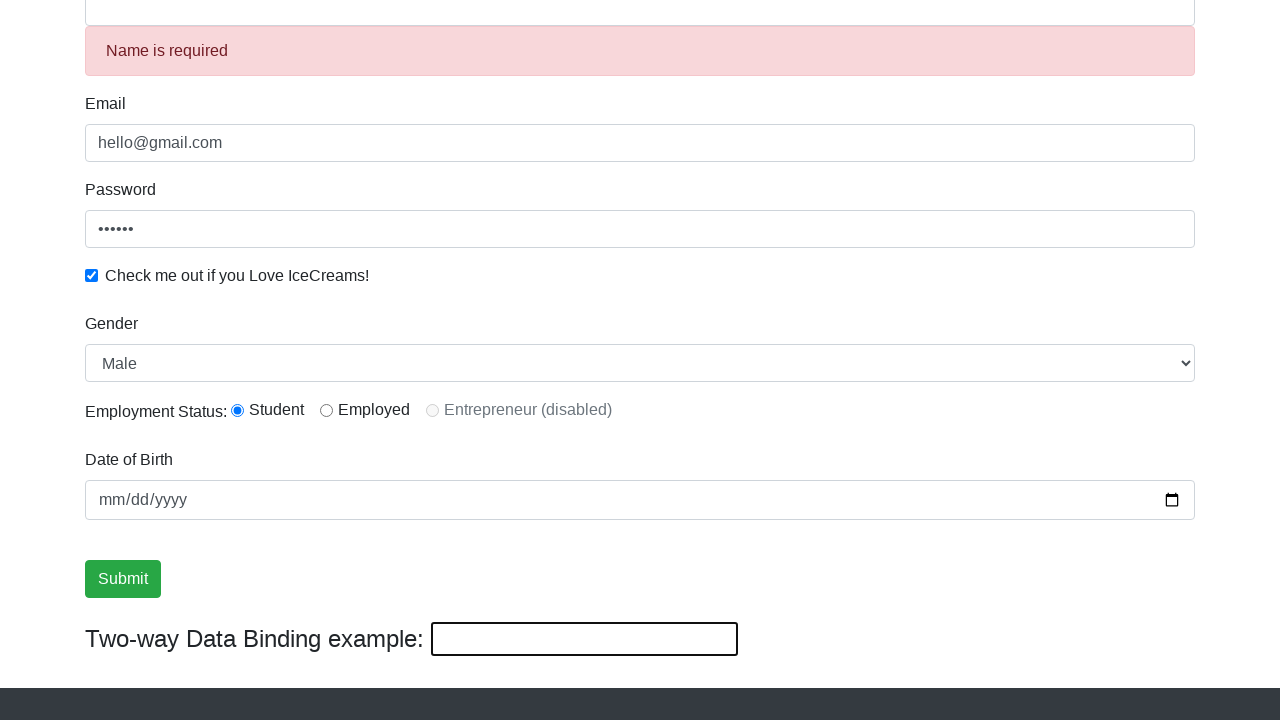